Tests entering text into a JavaScript prompt dialog and both accepting and dismissing it

Starting URL: https://automationfc.github.io/basic-form/index.html

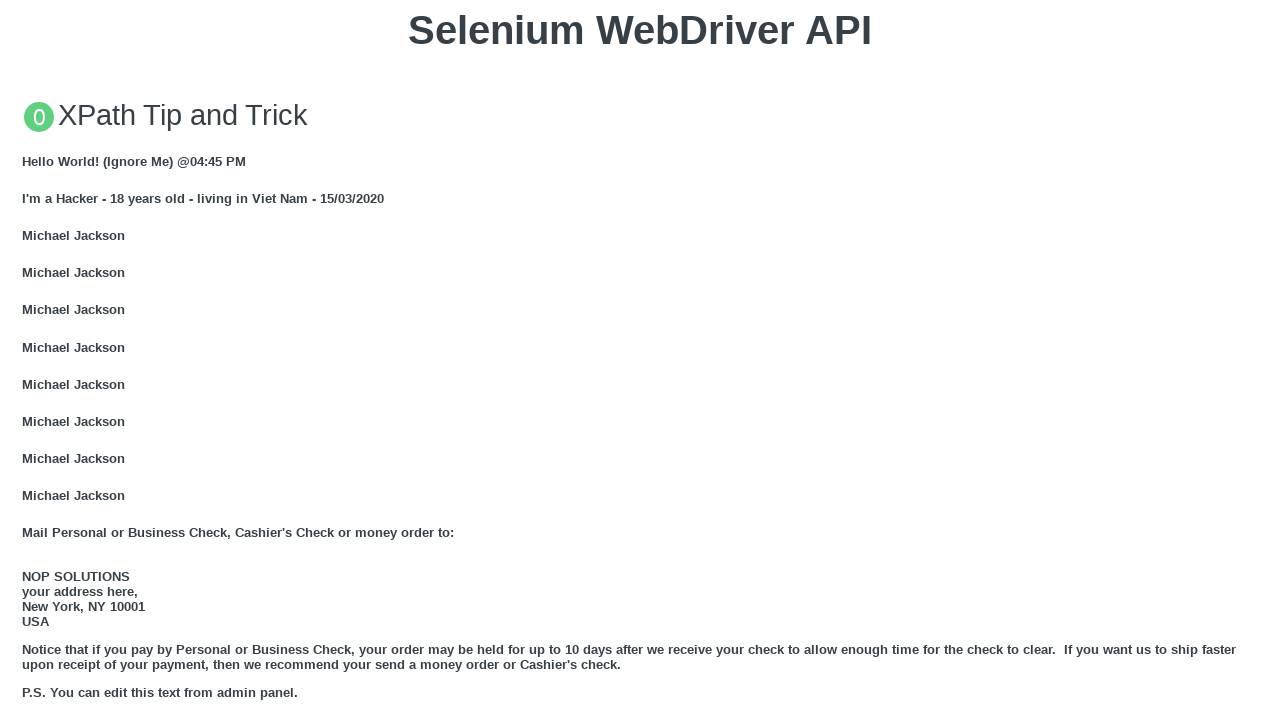

Set up dialog handler to accept prompt with text: 'Ella come back !!!'
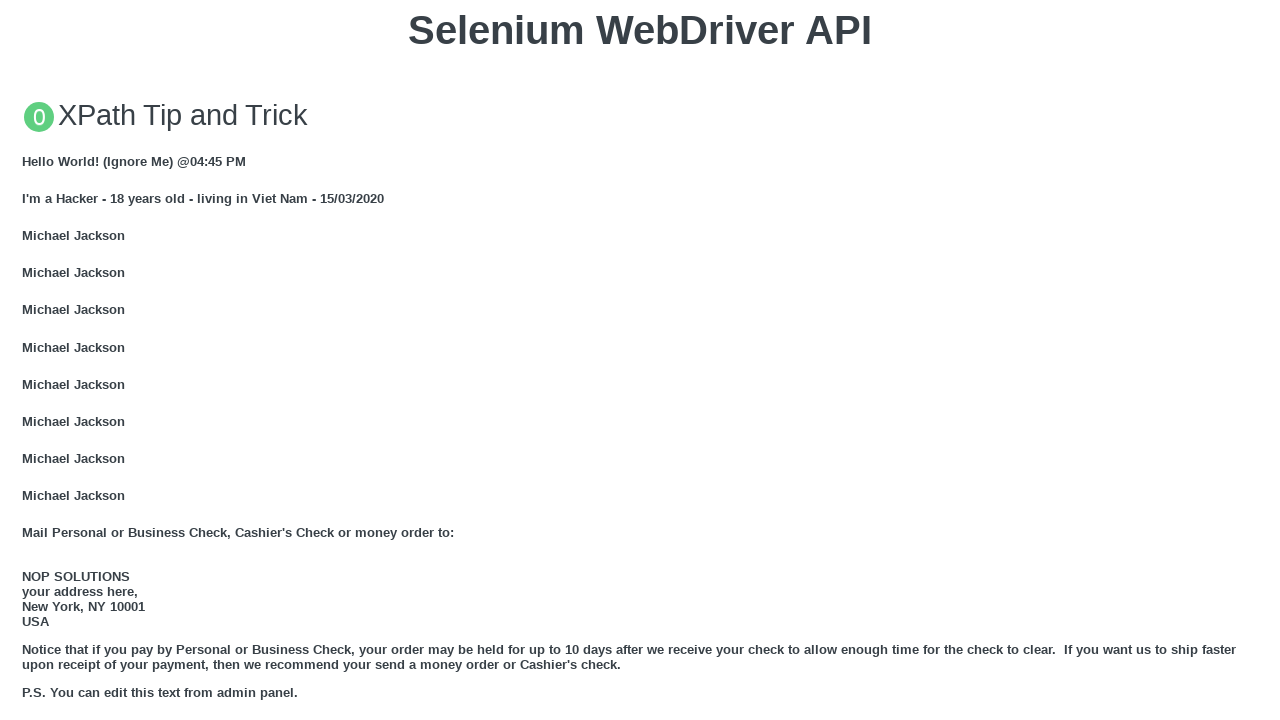

Clicked 'Click for JS Prompt' button to trigger prompt dialog at (640, 360) on xpath=//button[text()='Click for JS Prompt']
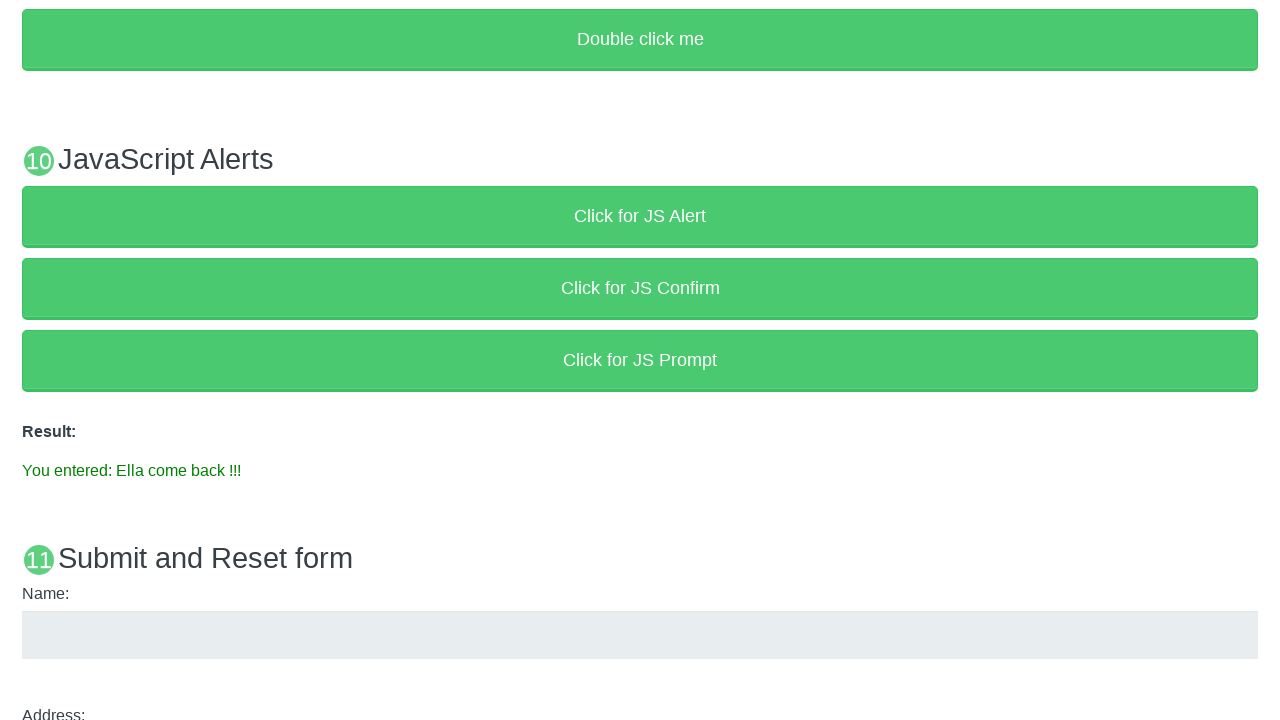

Verified prompt result text matches expected output after accepting
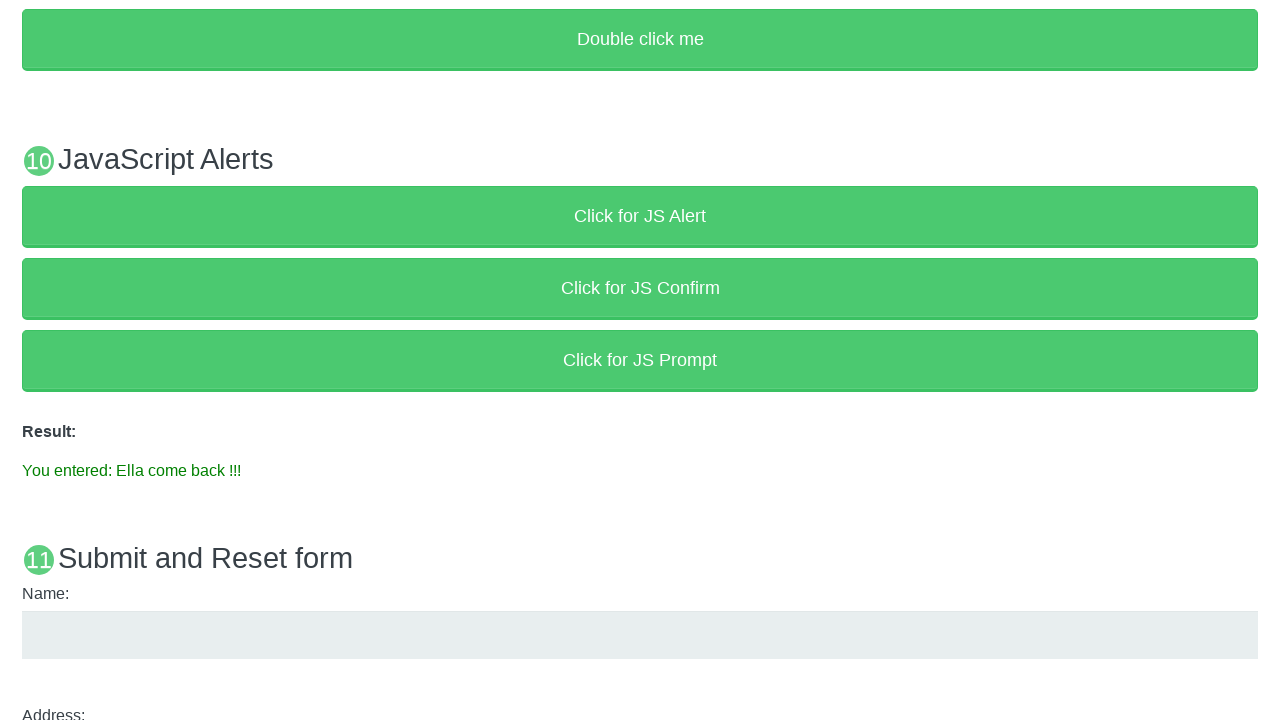

Set up dialog handler to dismiss the prompt
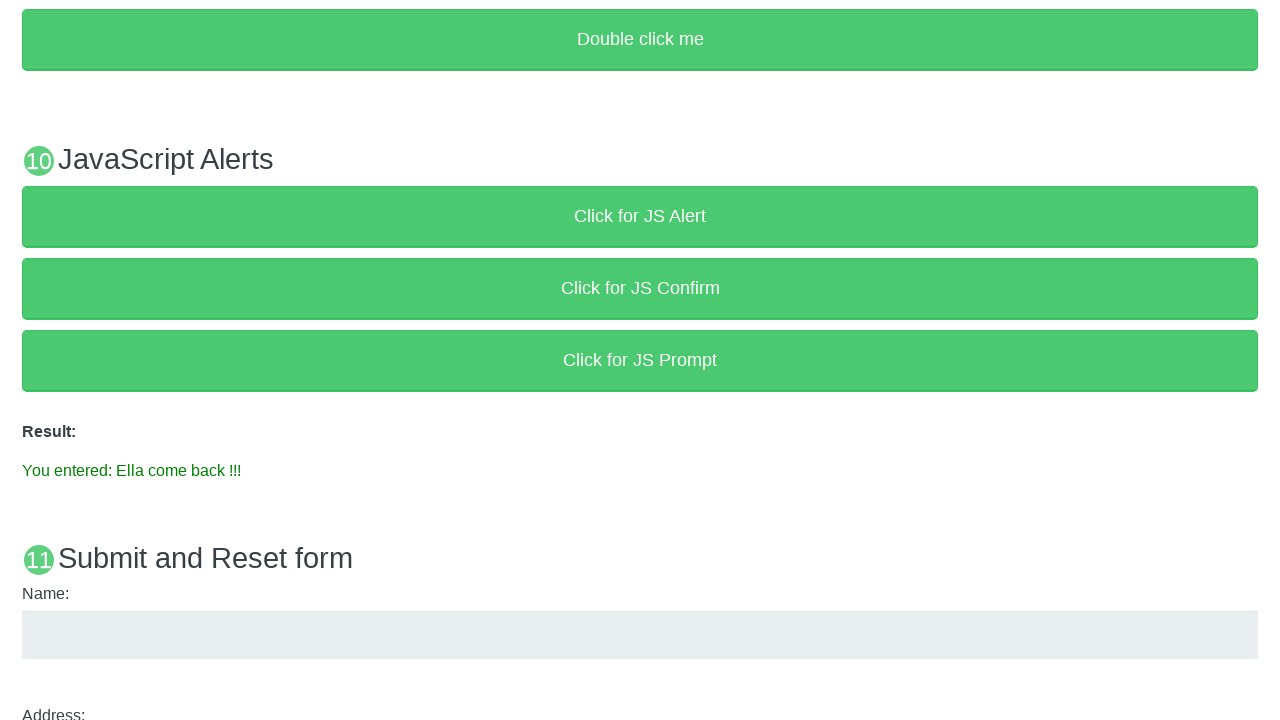

Clicked 'Click for JS Prompt' button to trigger prompt dialog again at (640, 360) on xpath=//button[text()='Click for JS Prompt']
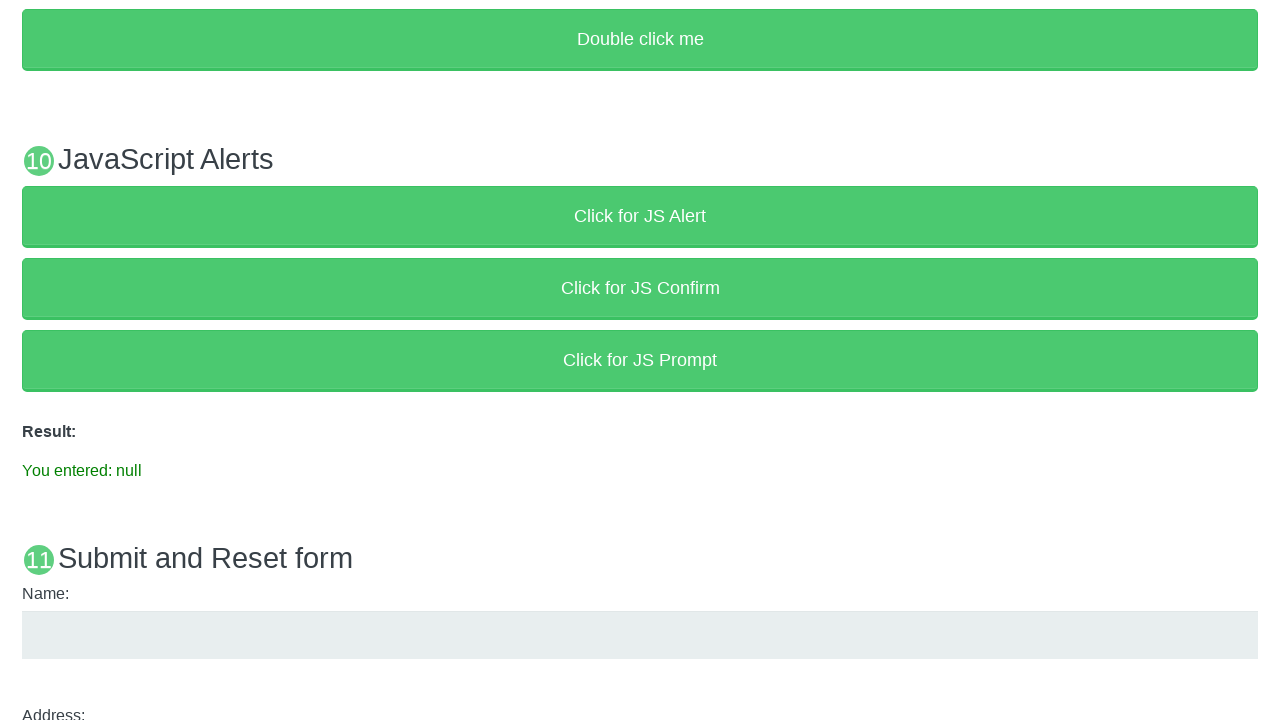

Verified prompt result shows 'null' after dismissing the dialog
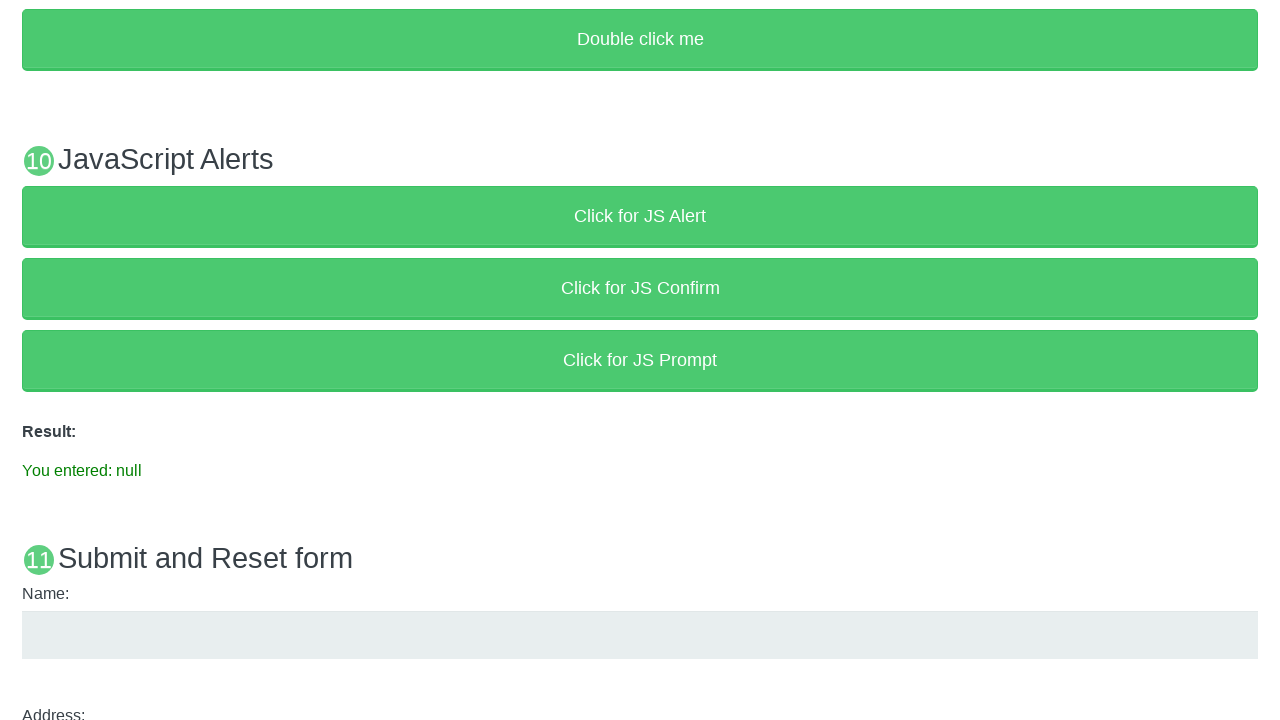

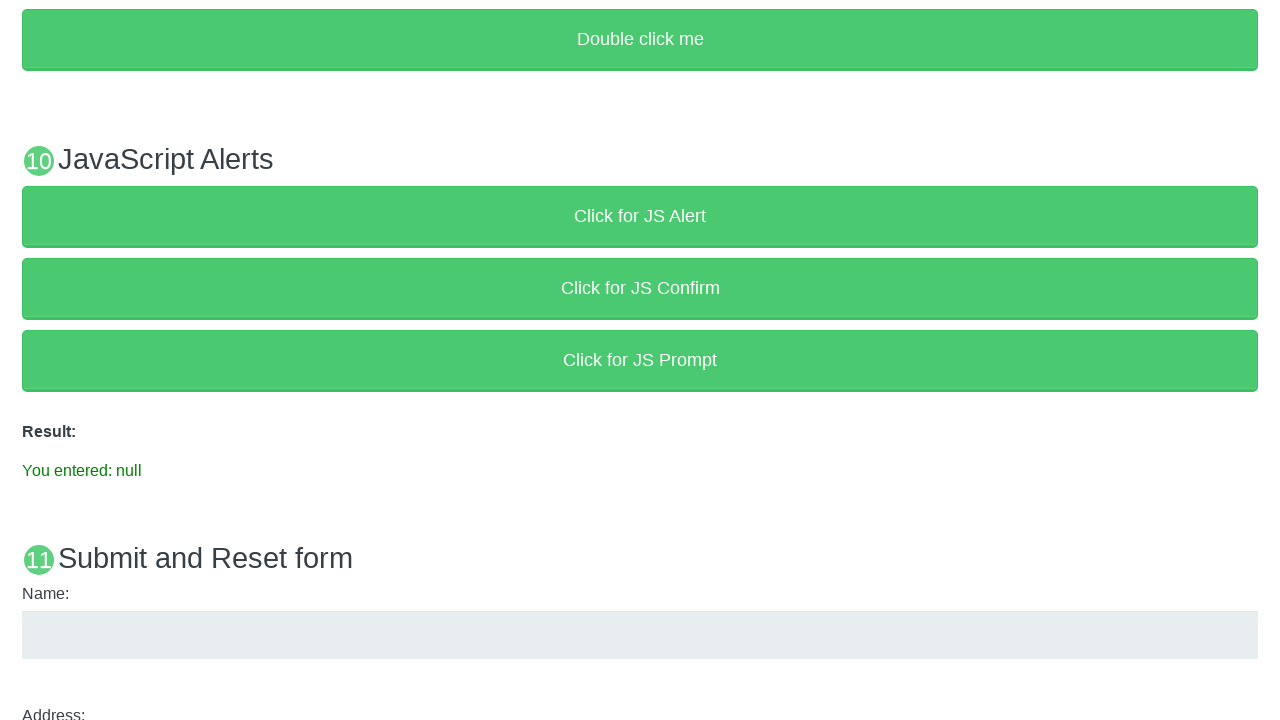